Tests that the currently applied filter link is highlighted with a selected class.

Starting URL: https://demo.playwright.dev/todomvc

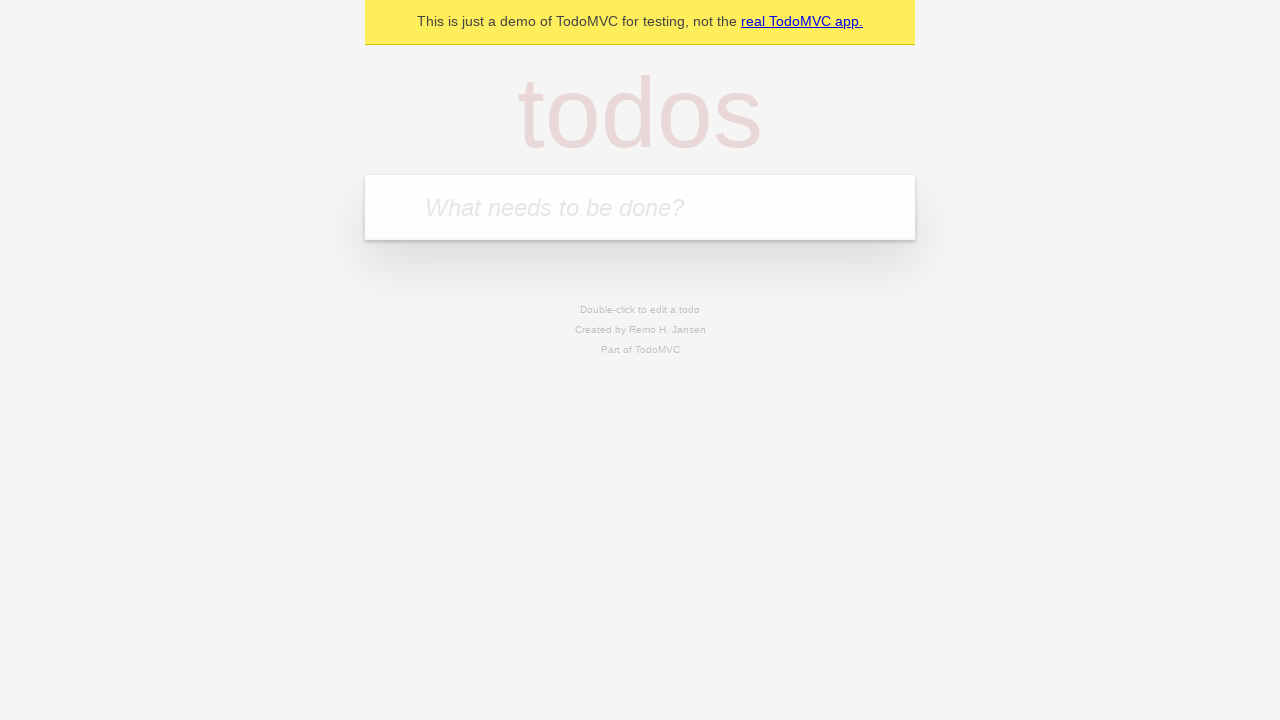

Filled todo input field with 'buy some cheese' on internal:attr=[placeholder="What needs to be done?"i]
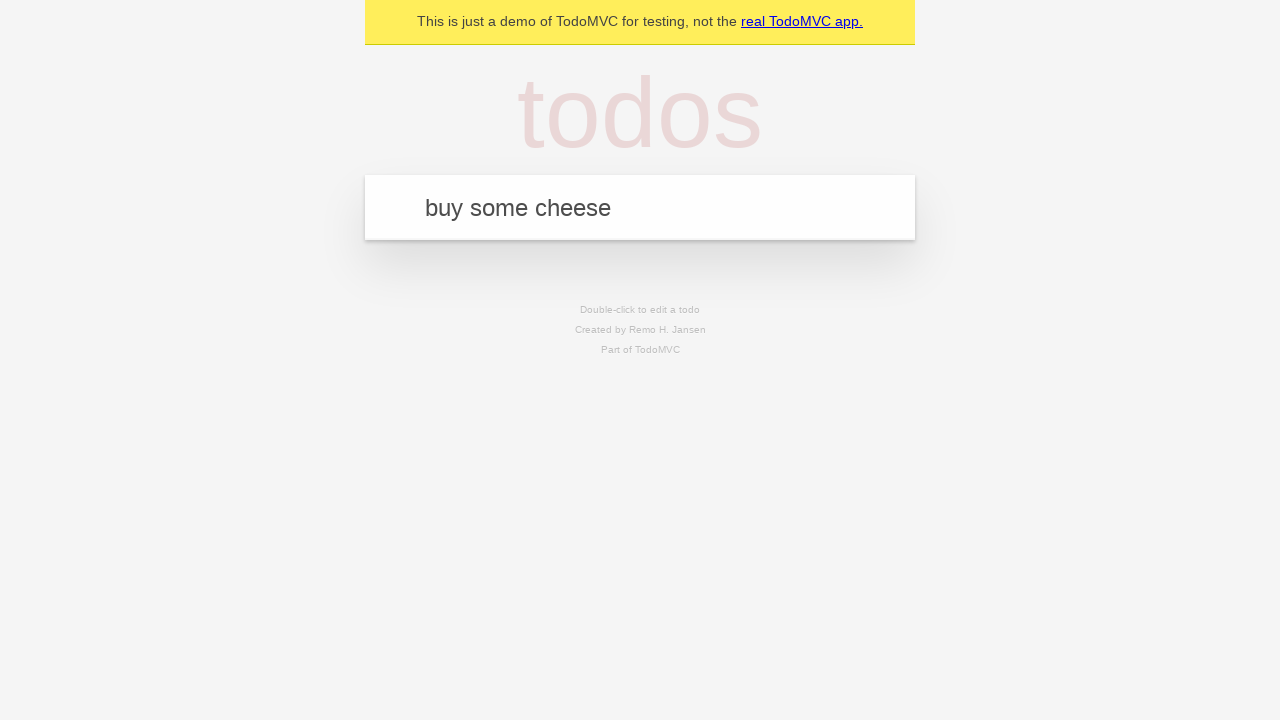

Pressed Enter to create todo 'buy some cheese' on internal:attr=[placeholder="What needs to be done?"i]
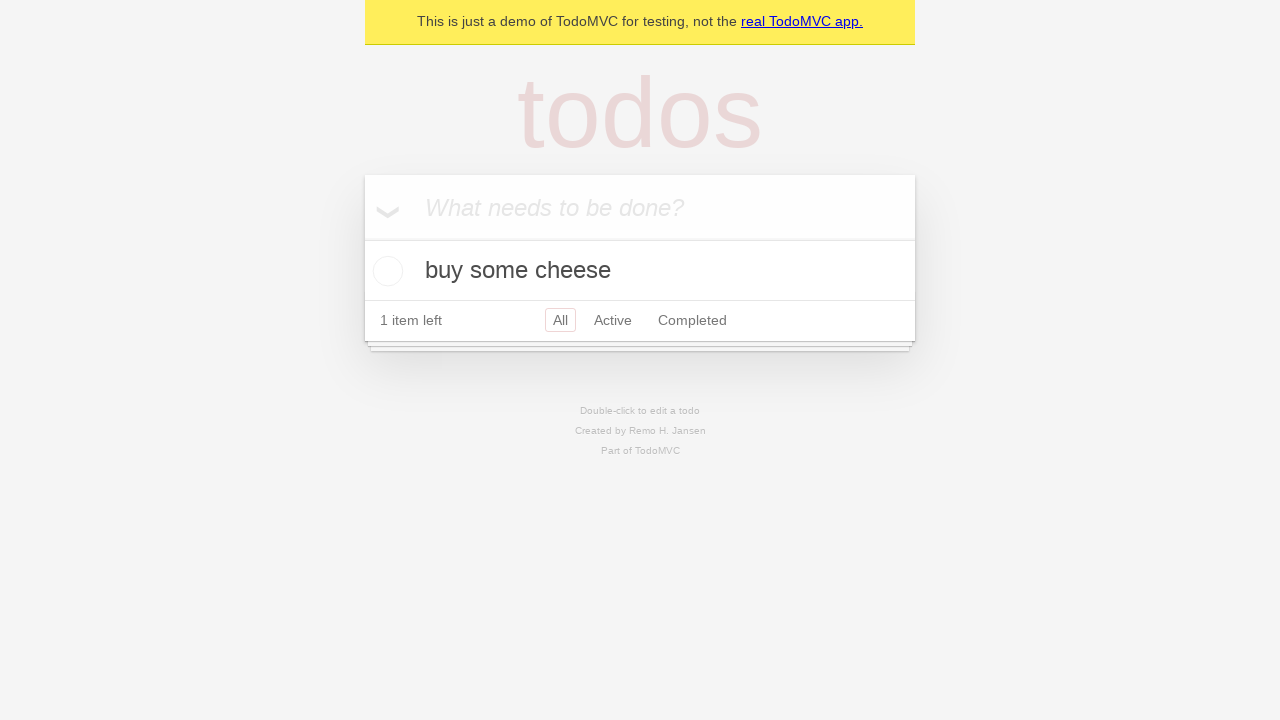

Filled todo input field with 'feed the cat' on internal:attr=[placeholder="What needs to be done?"i]
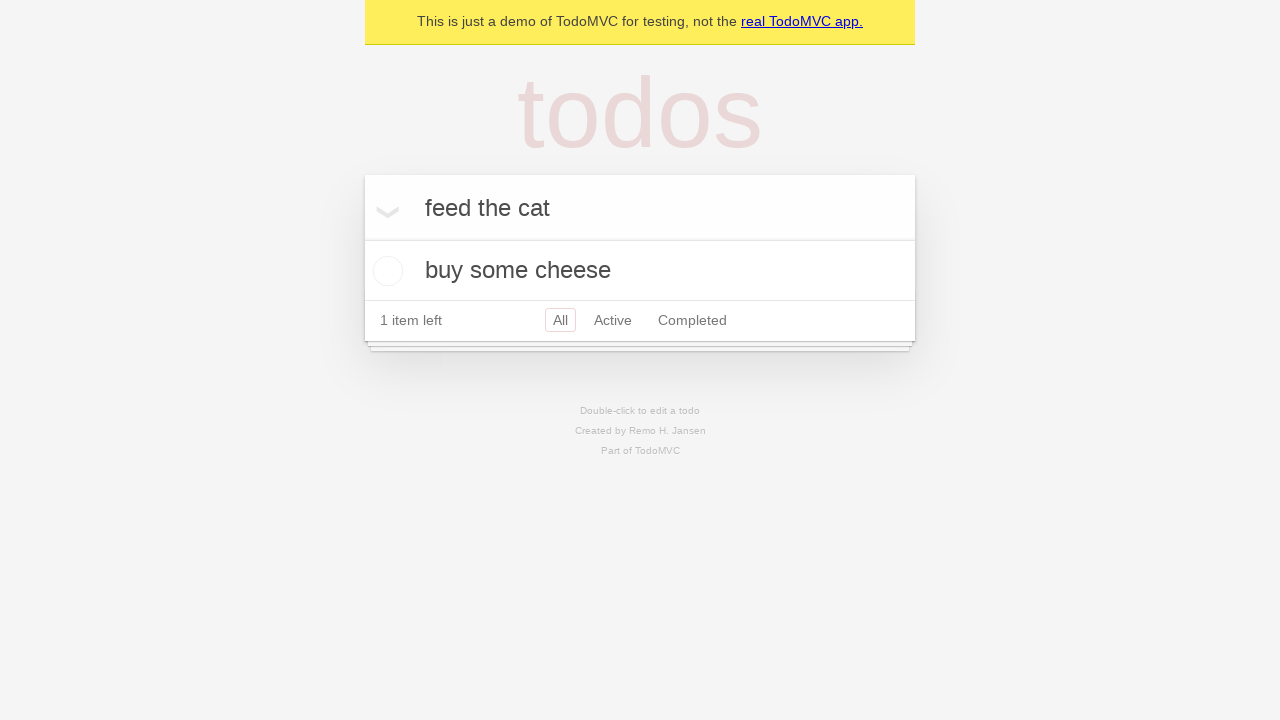

Pressed Enter to create todo 'feed the cat' on internal:attr=[placeholder="What needs to be done?"i]
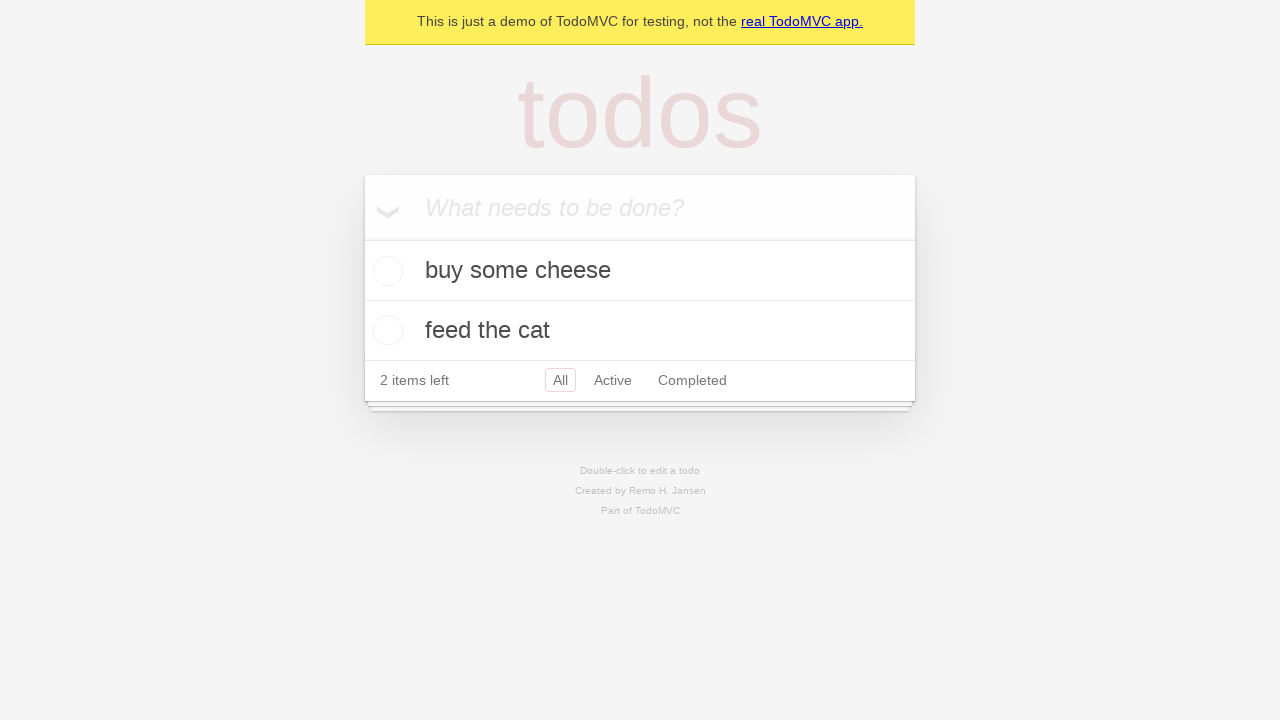

Filled todo input field with 'book a doctors appointment' on internal:attr=[placeholder="What needs to be done?"i]
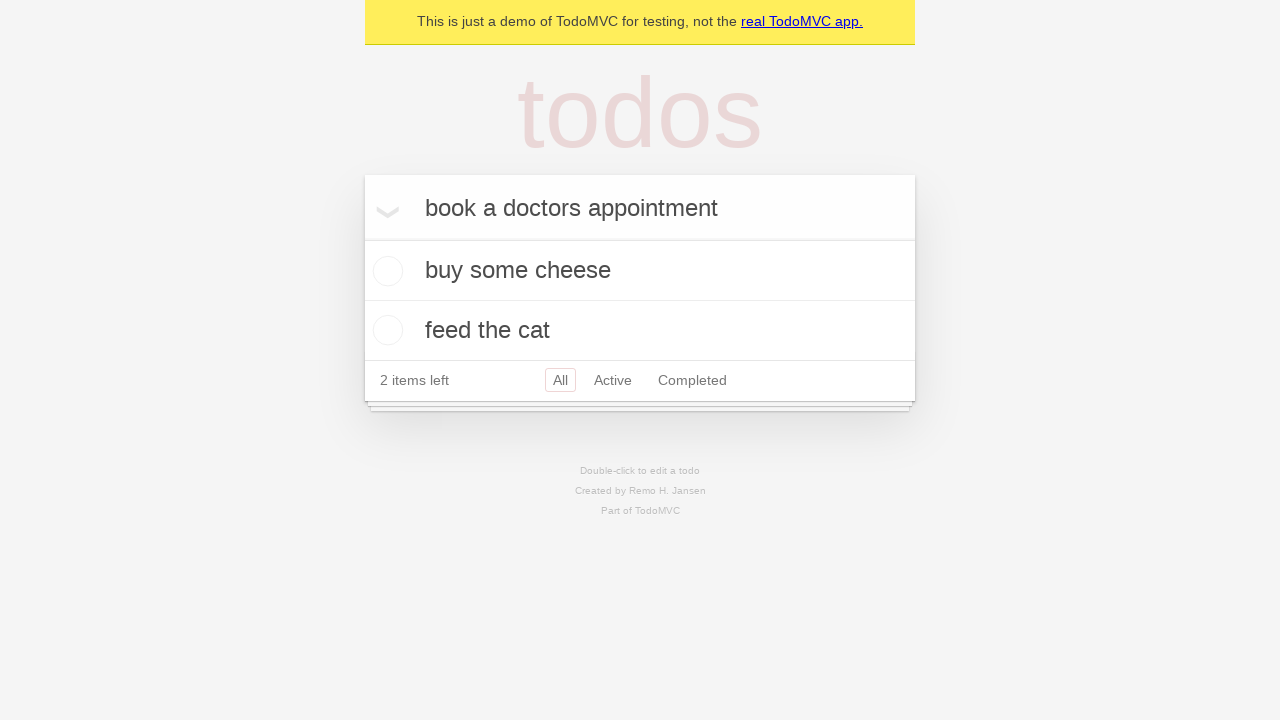

Pressed Enter to create todo 'book a doctors appointment' on internal:attr=[placeholder="What needs to be done?"i]
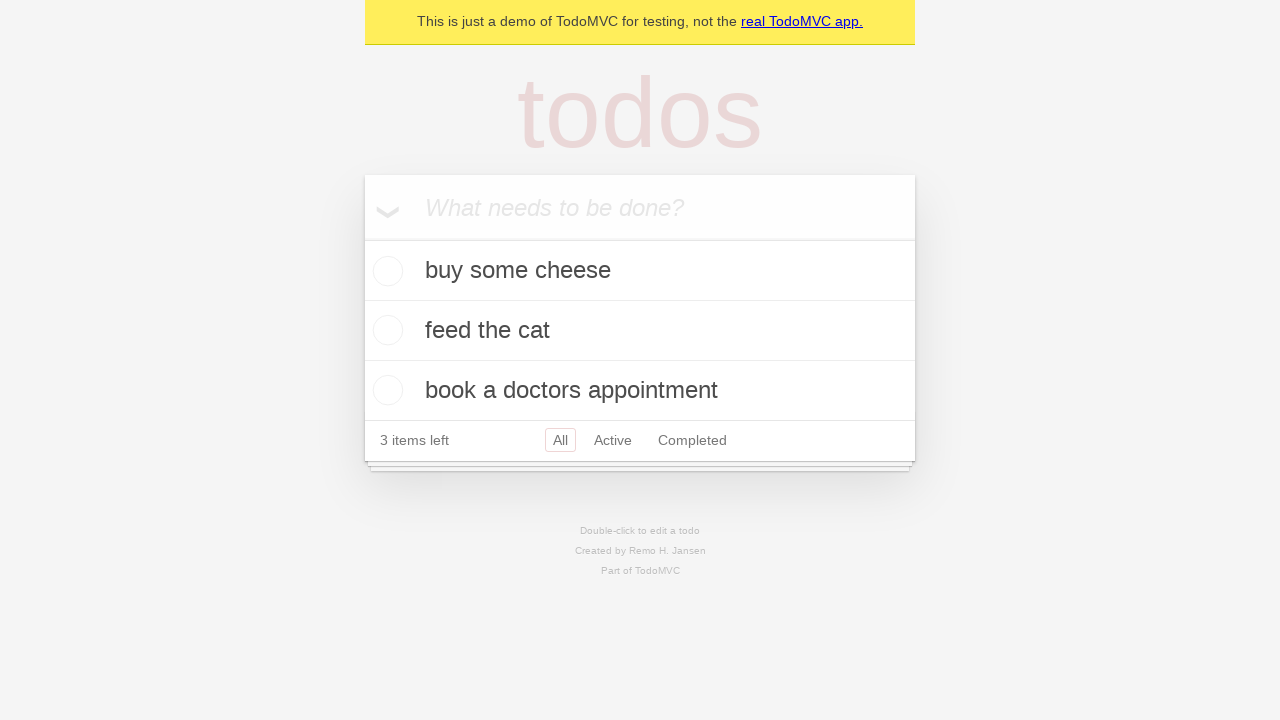

Clicked Active filter link at (613, 440) on internal:role=link[name="Active"i]
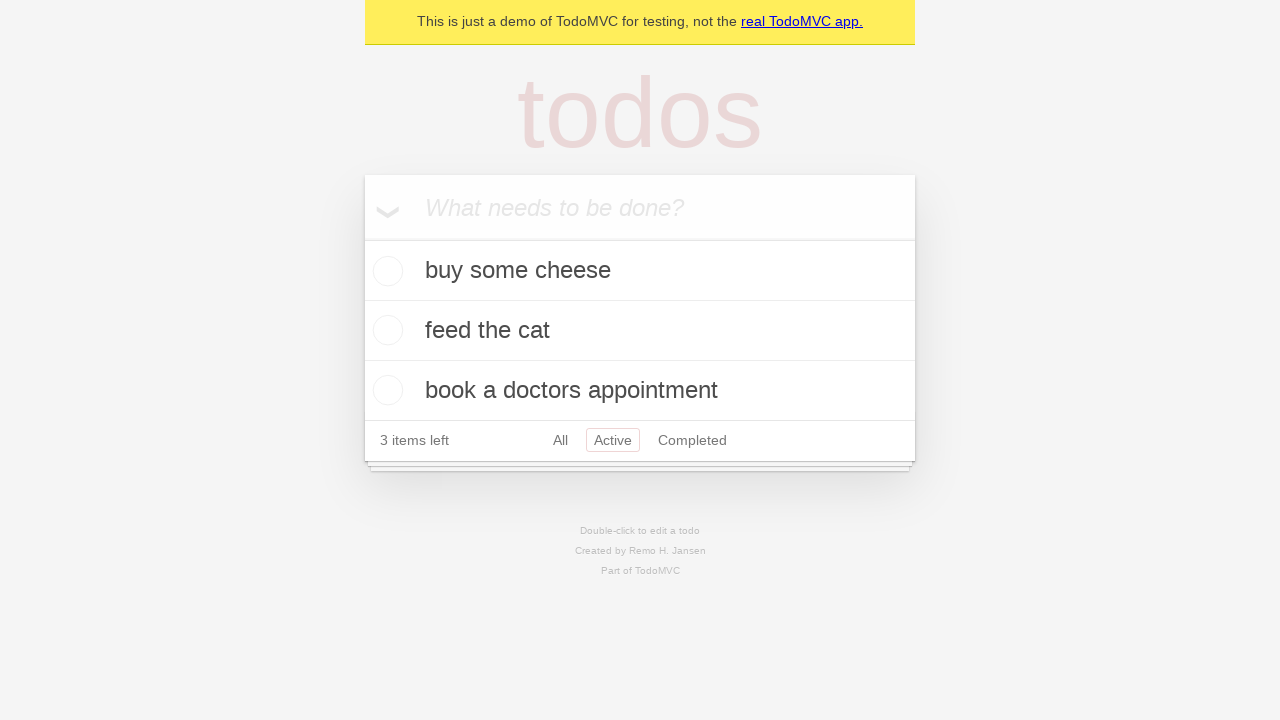

Clicked Completed filter link to verify currently applied filter is highlighted at (692, 440) on internal:role=link[name="Completed"i]
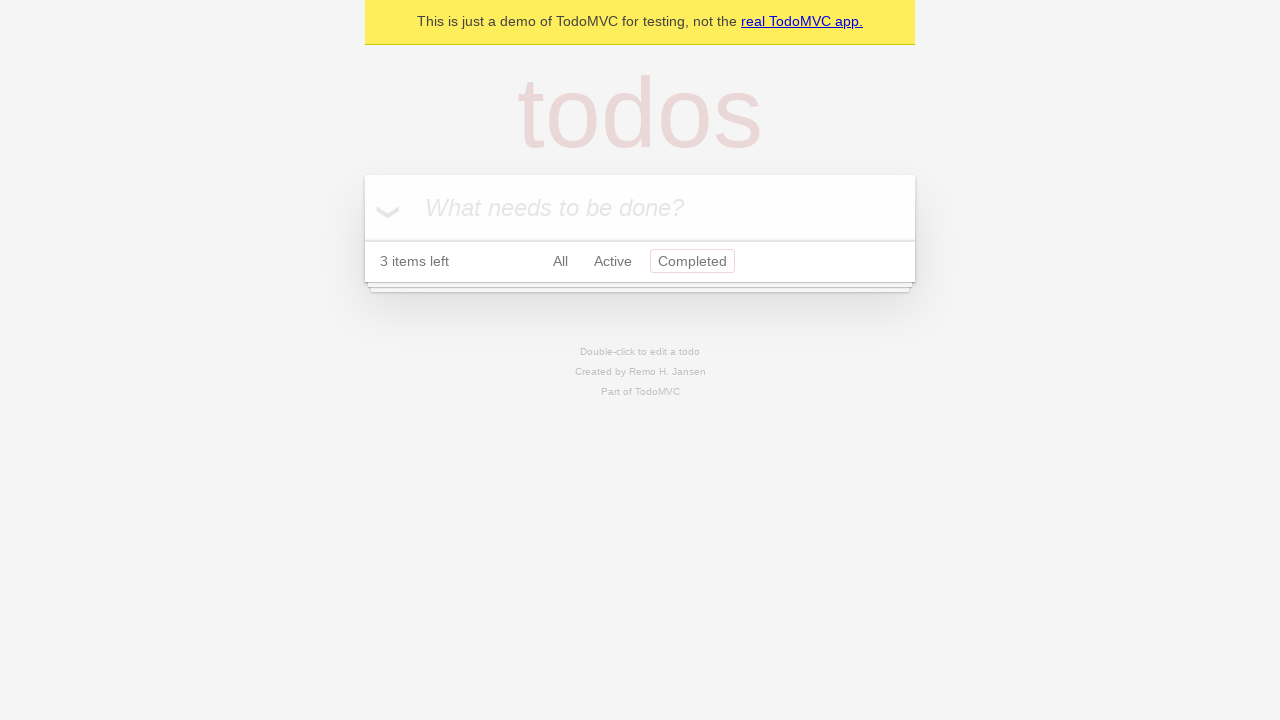

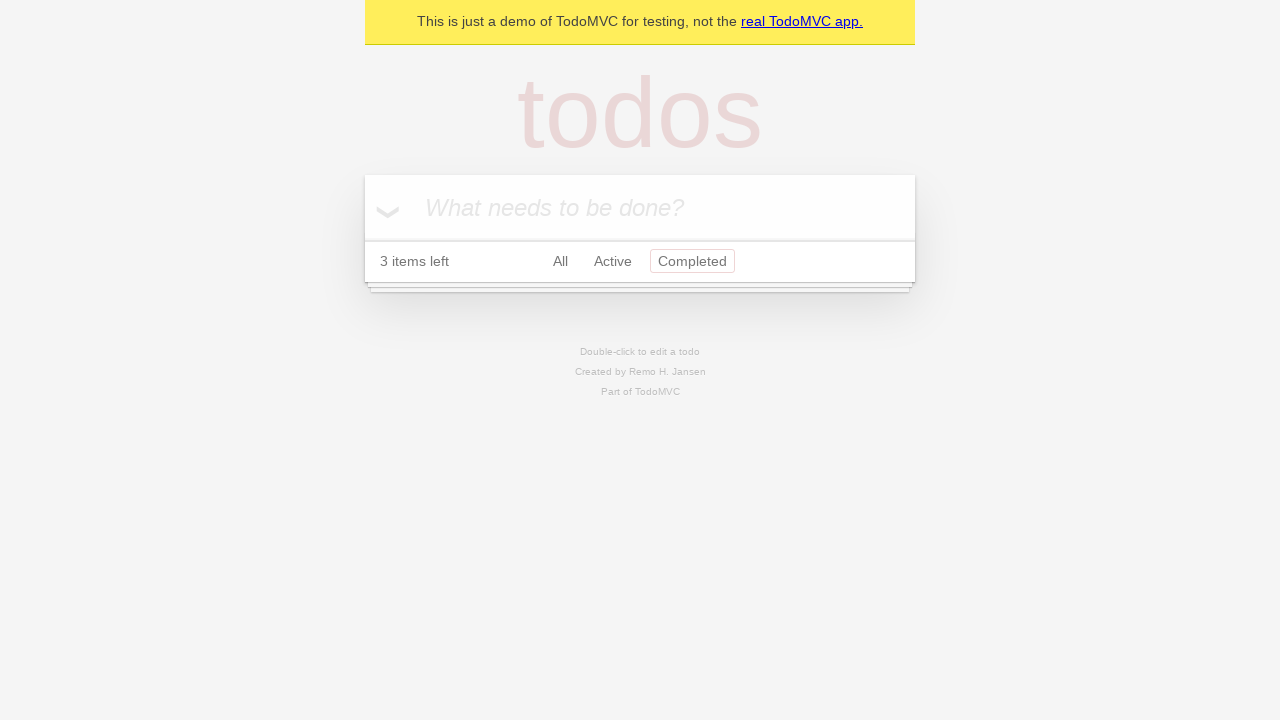